Navigates to a login page and retrieves the CSS font-size property of the login button element to verify CSS styling is accessible.

Starting URL: https://opensource-demo.orangehrmlive.com/web/index.php/auth/login

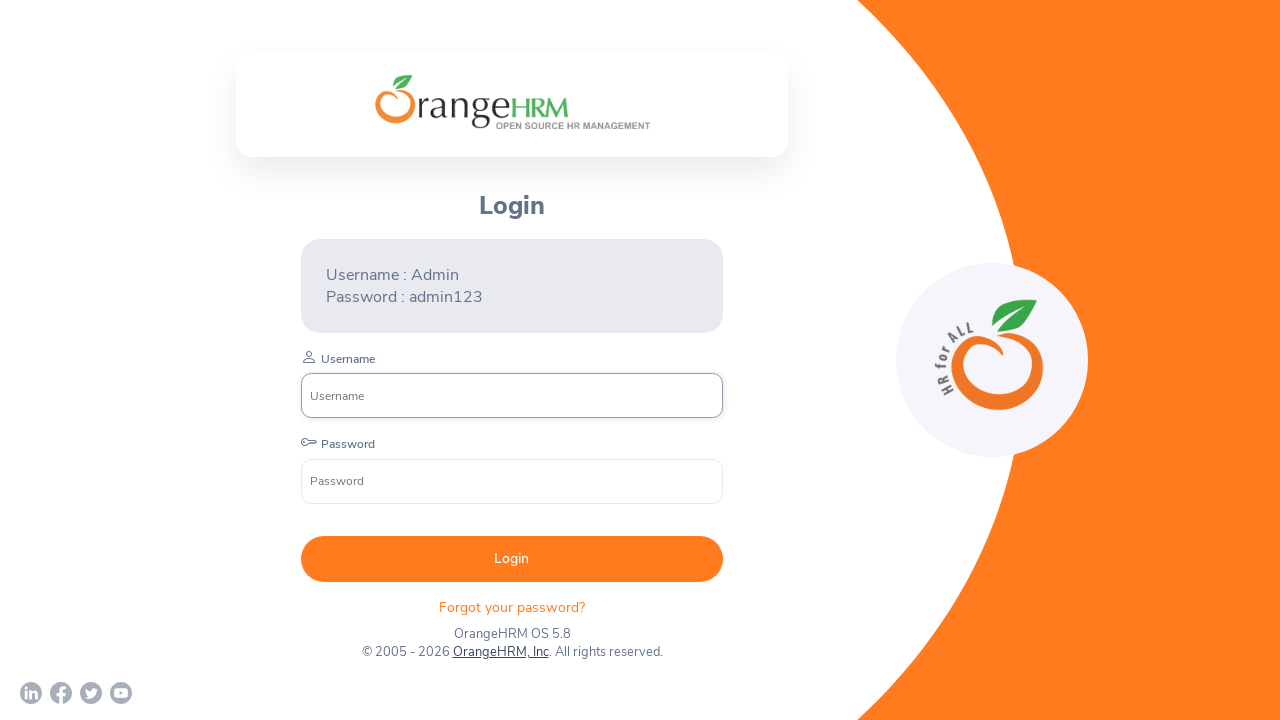

Navigated to Orange HRM login page
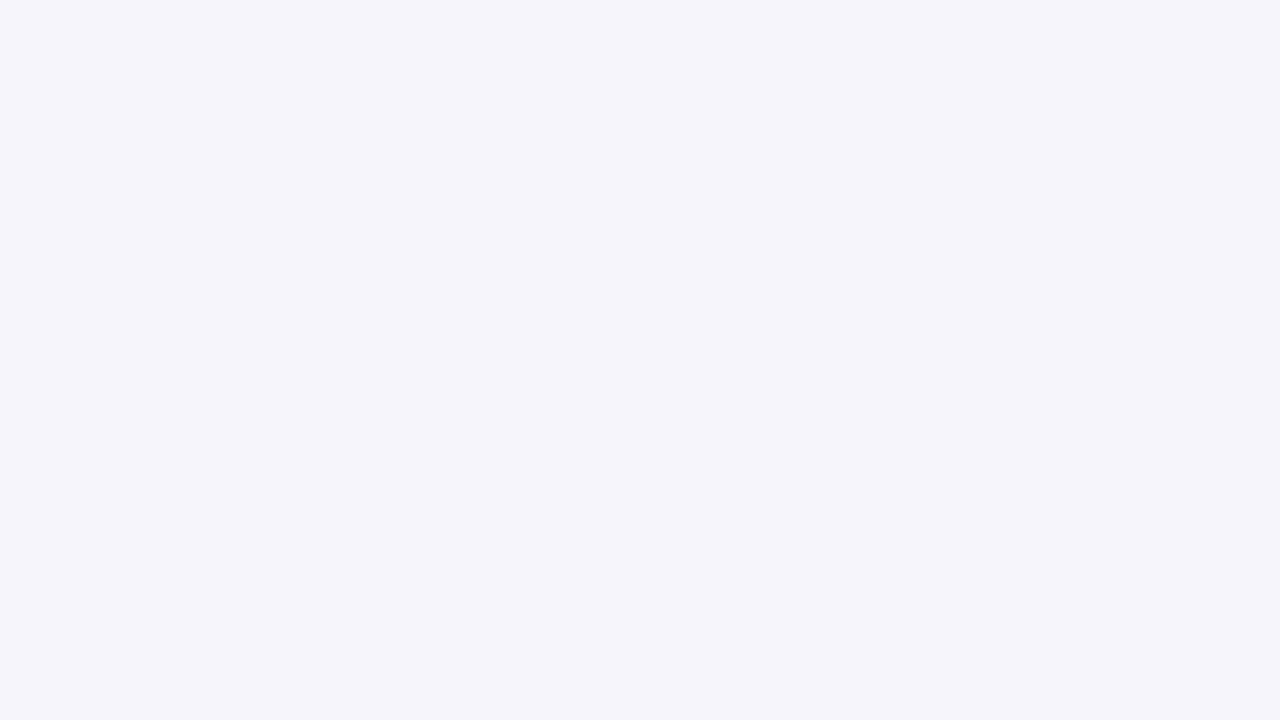

Login button became visible
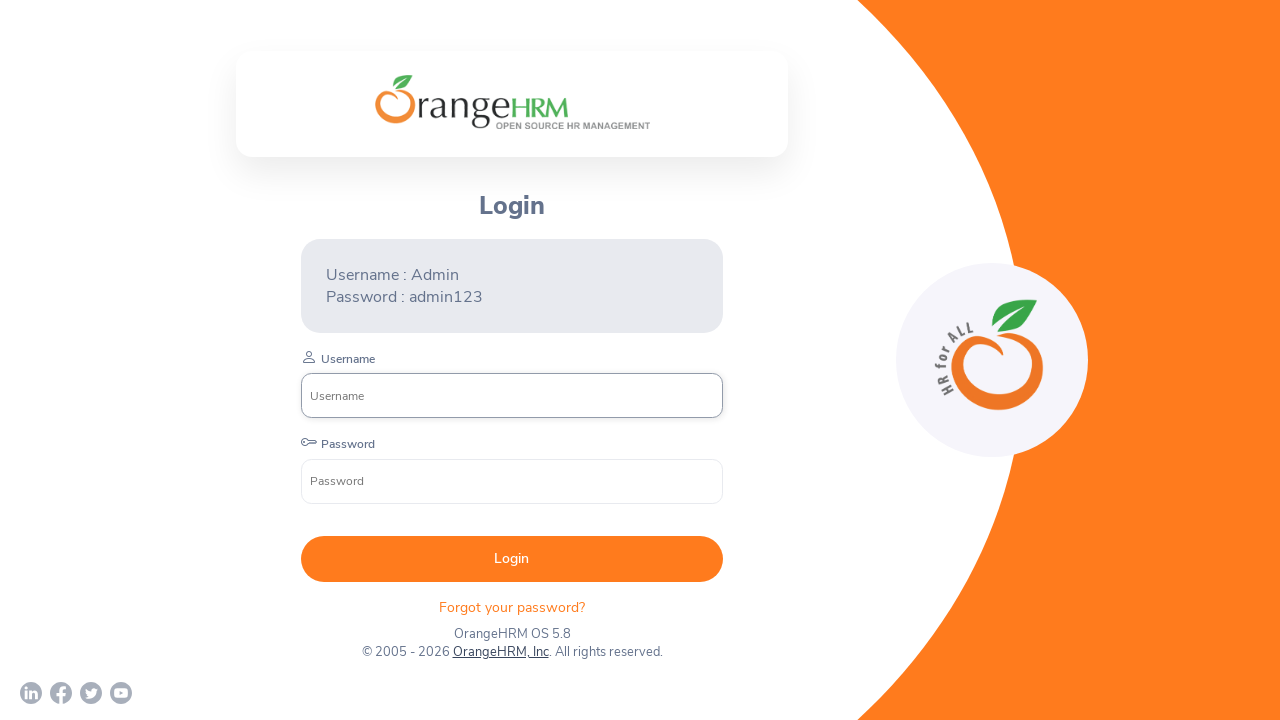

Retrieved CSS font-size property from login button: 14px
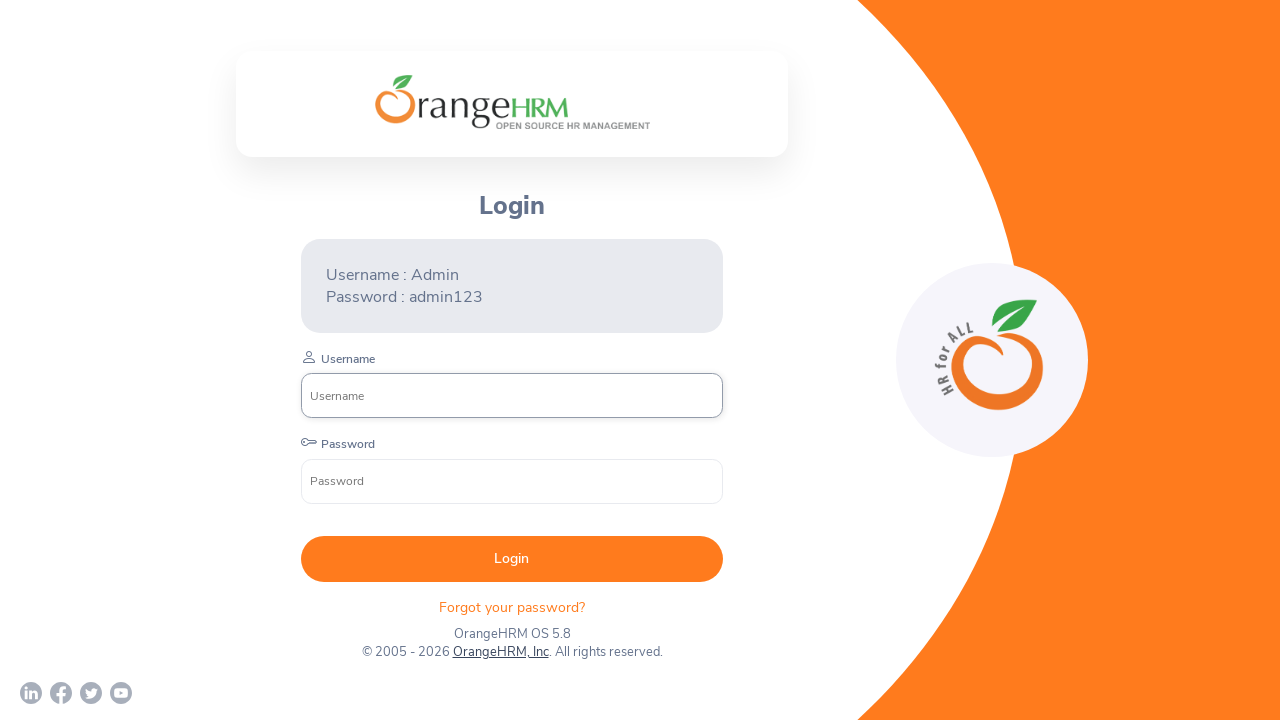

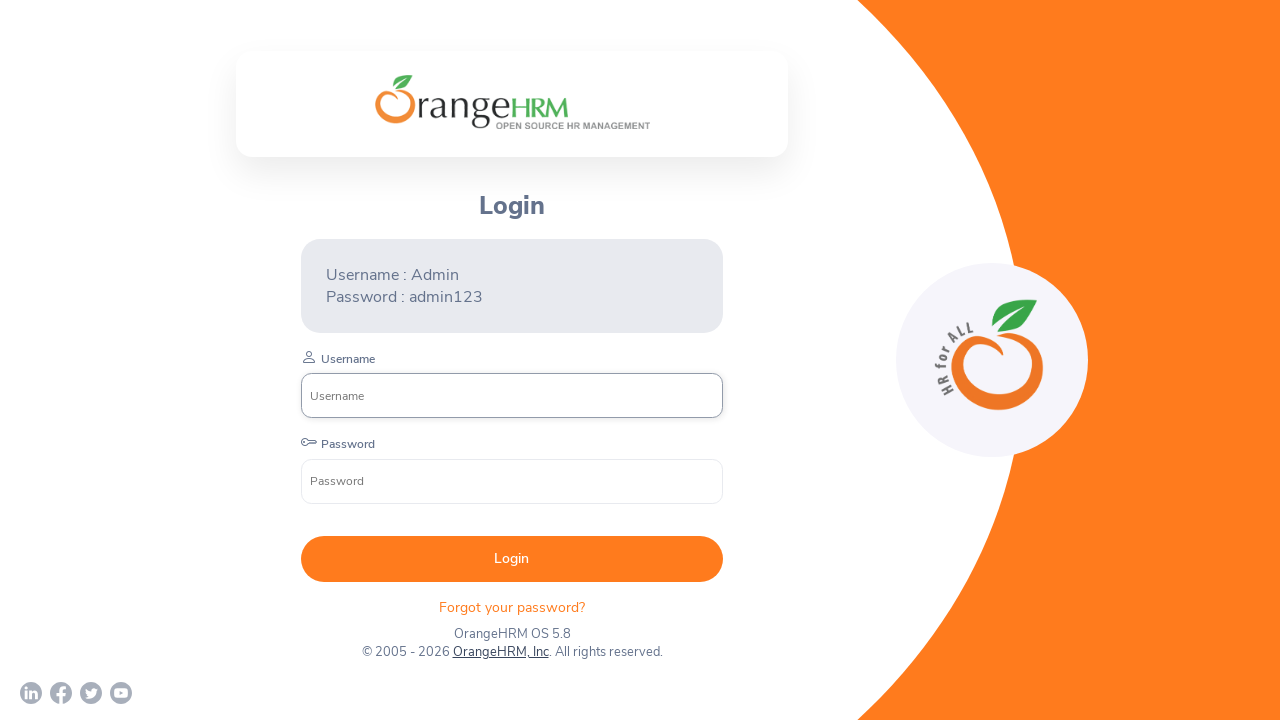